Tests alert handling by clicking a button that triggers an alert, verifying its text content, and accepting it

Starting URL: https://omayo.blogspot.com/

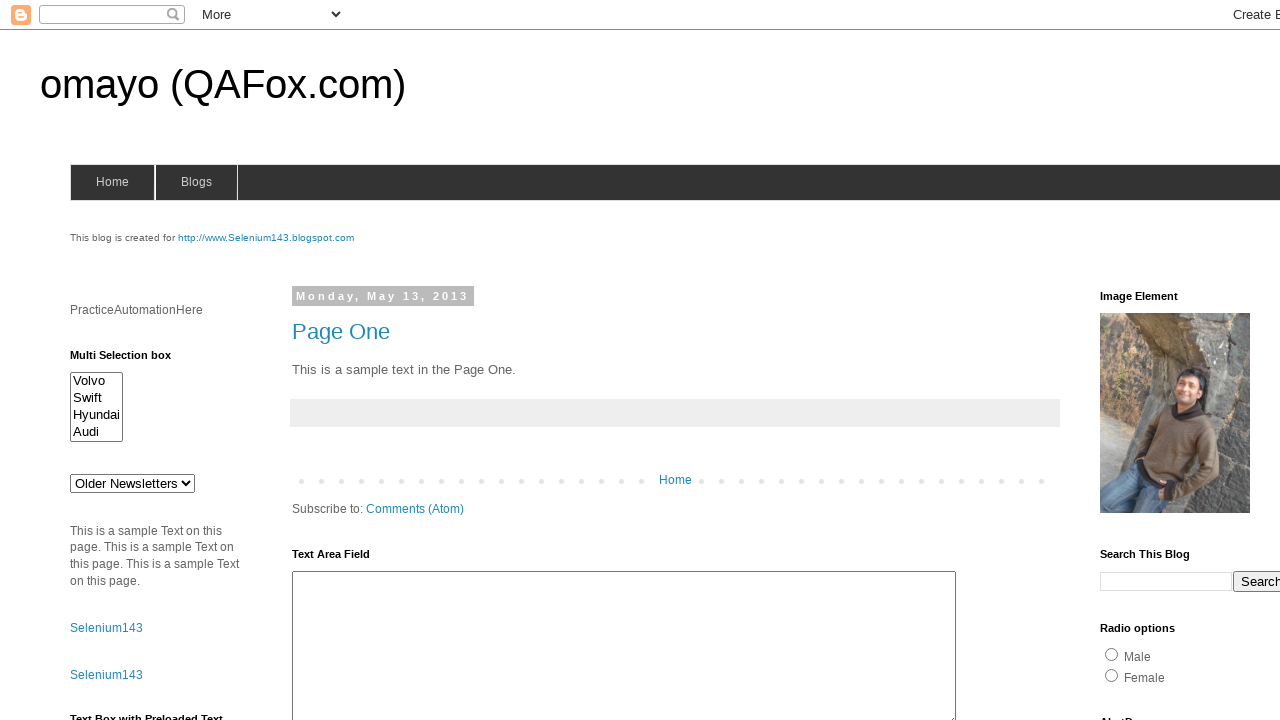

Clicked alert button to trigger alert dialog at (1154, 361) on #alert1
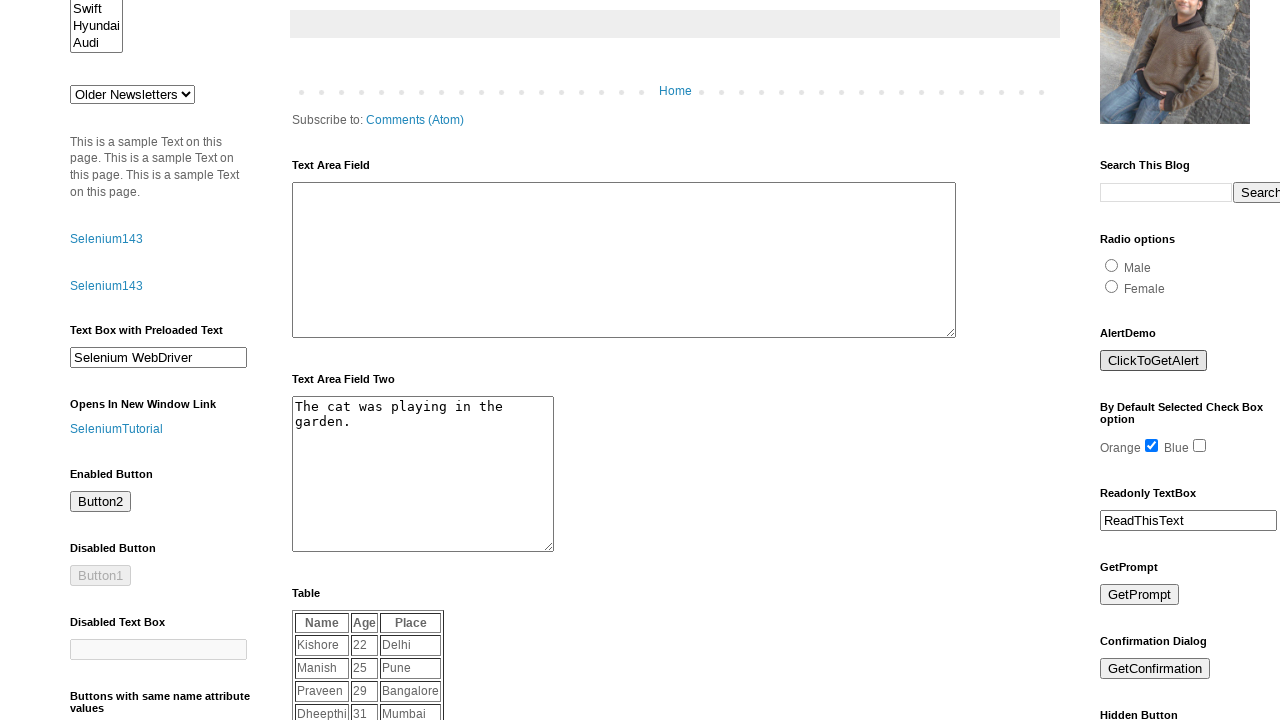

Registered dialog handler to accept alerts
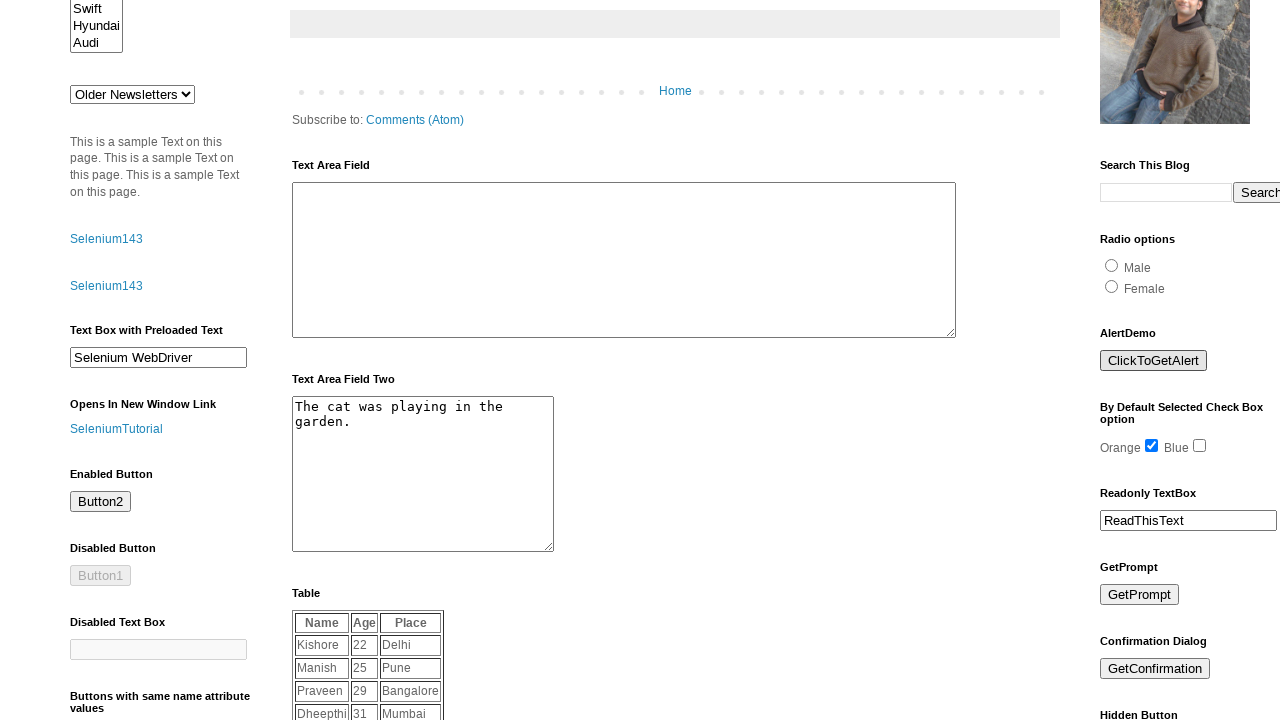

Clicked alert button again to trigger alert with handler registered at (1154, 361) on #alert1
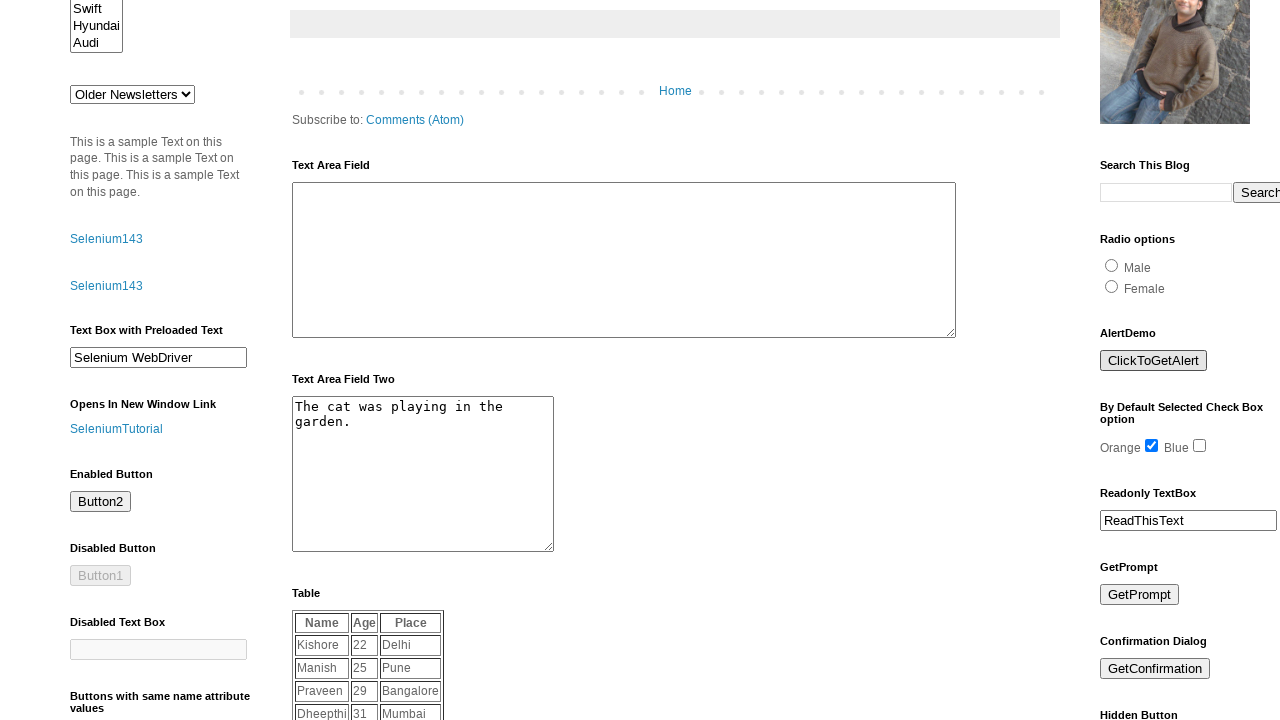

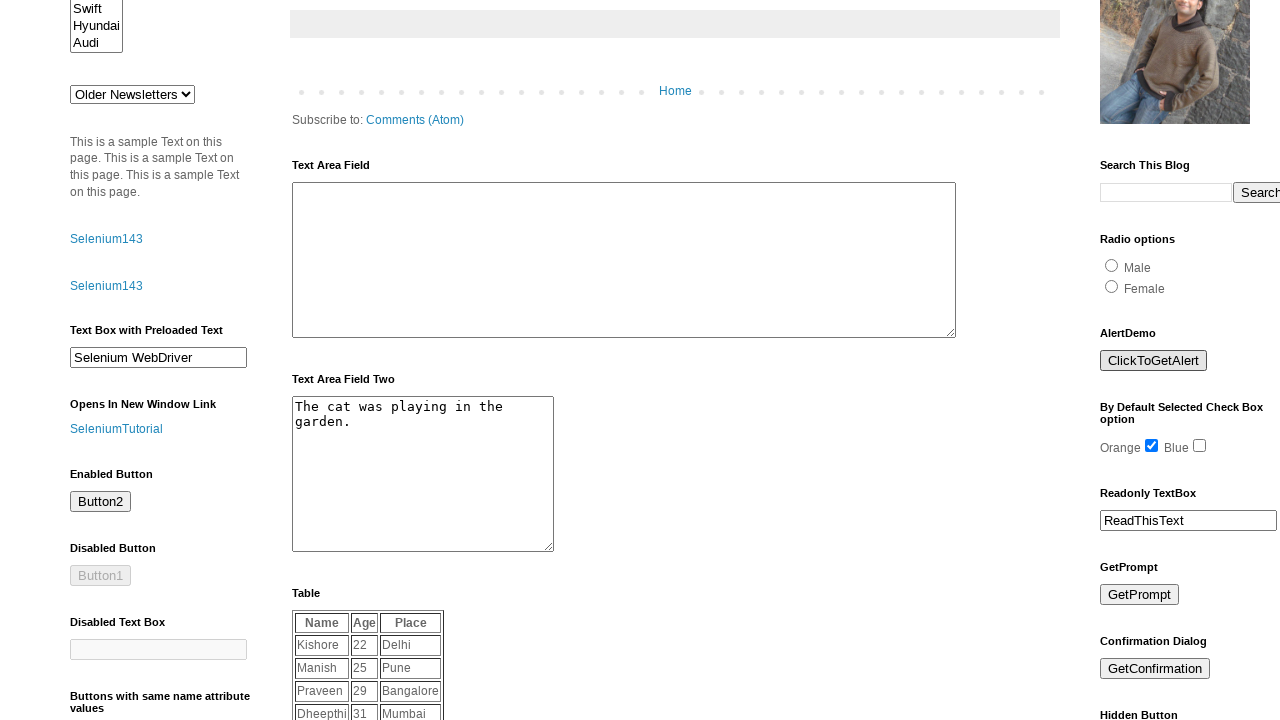